Tests dynamic controls page by clicking the Remove button and waiting for a confirmation message to appear

Starting URL: https://the-internet.herokuapp.com/dynamic_controls

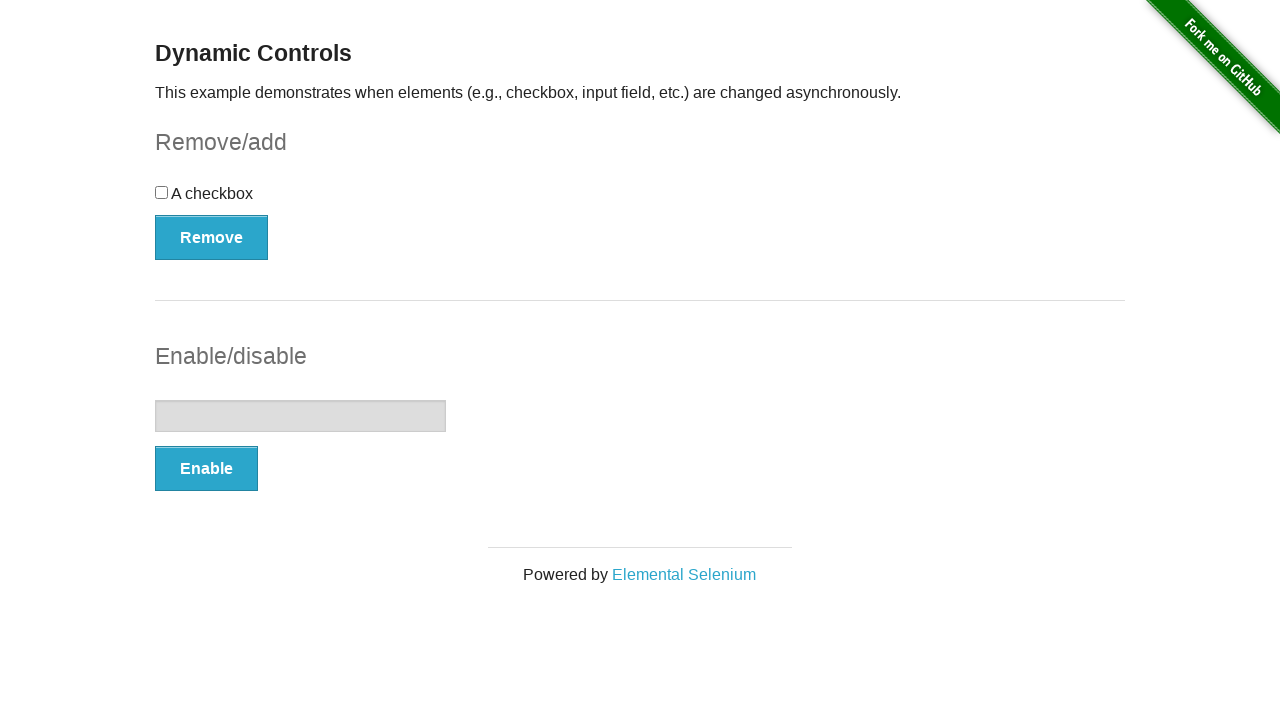

Clicked the Remove button at (212, 237) on xpath=//button[.='Remove']
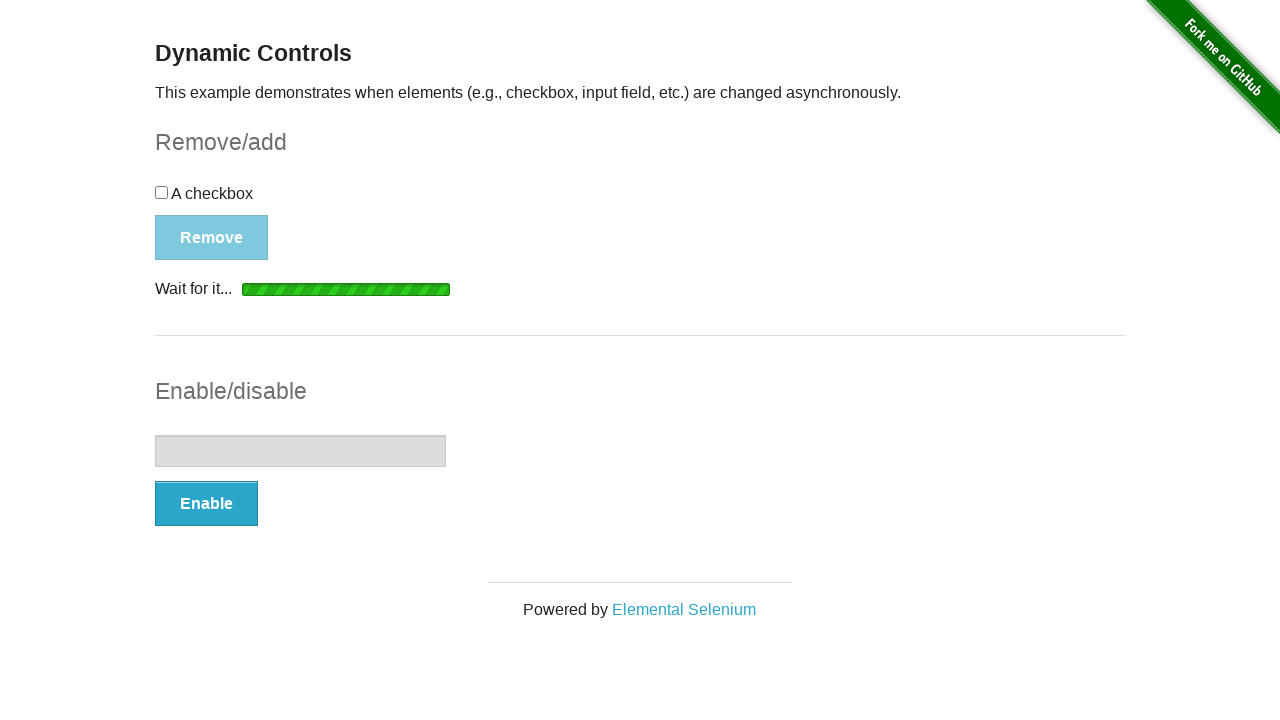

Confirmation message appeared after removal
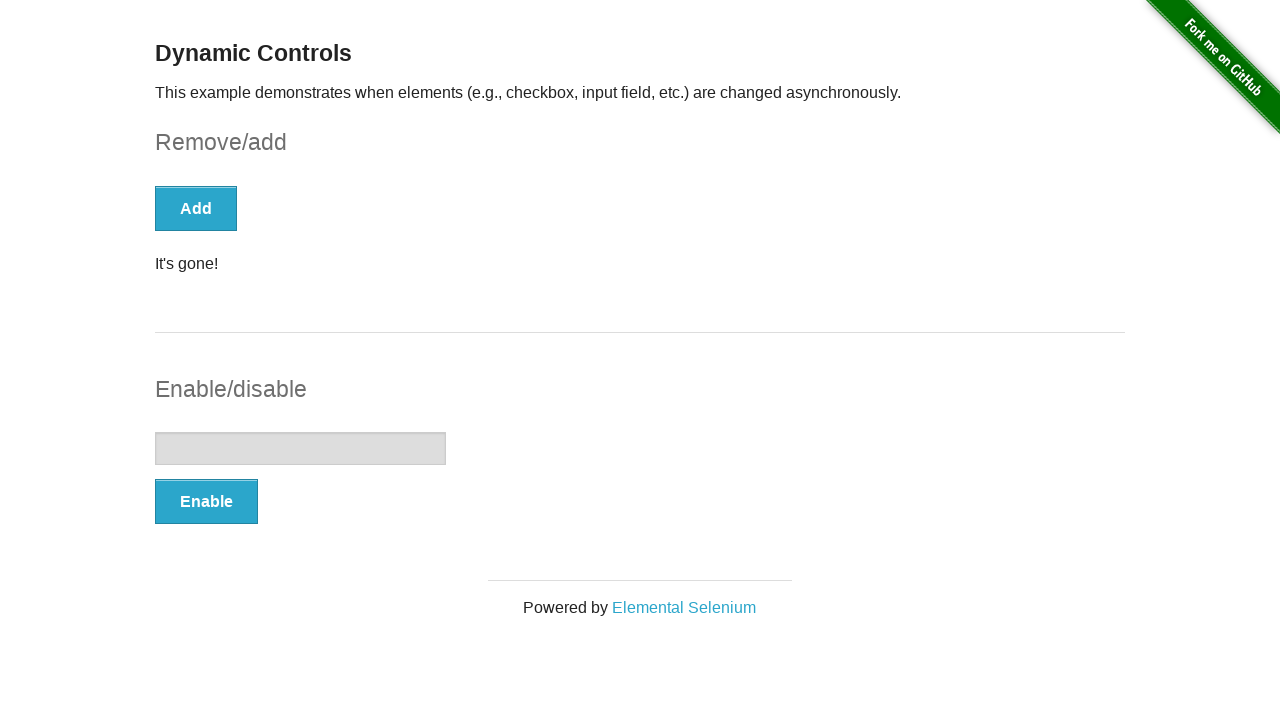

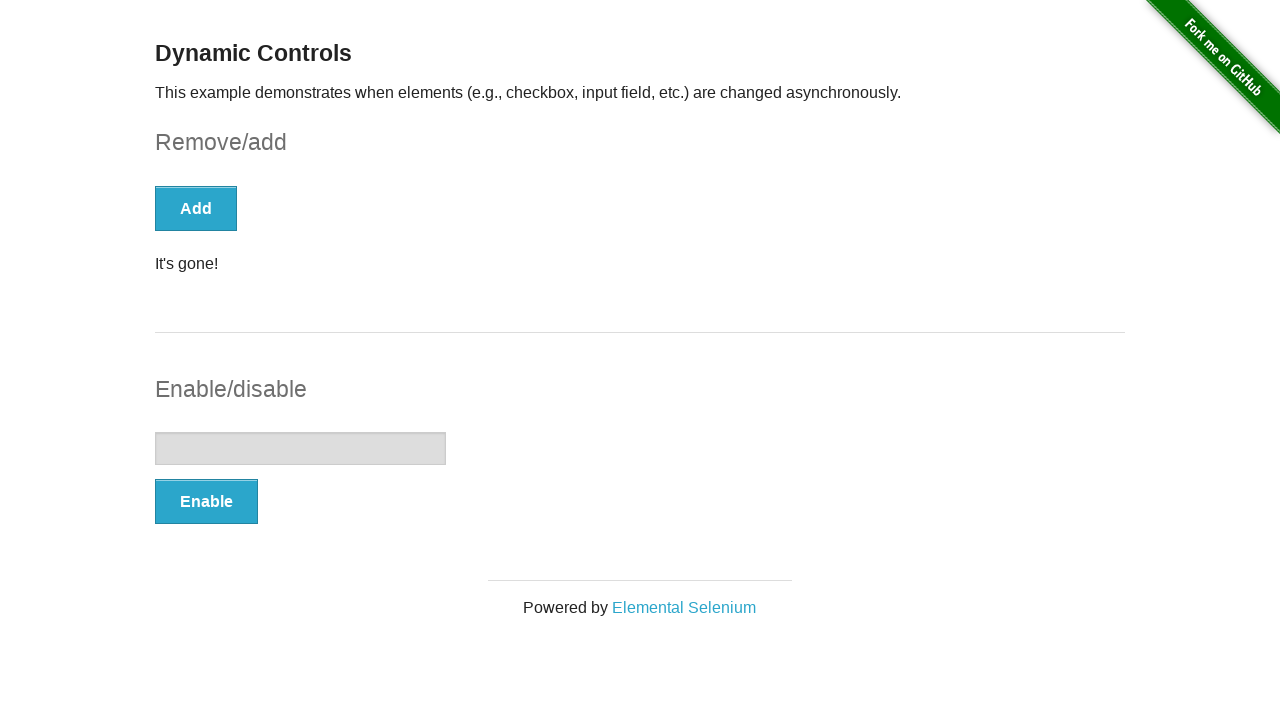